Verifies blog deployment by navigating to the homepage, then to the blog page, checking for blog posts, images, and SEO elements like meta descriptions and structured data.

Starting URL: https://test-studio-firebase.vercel.app

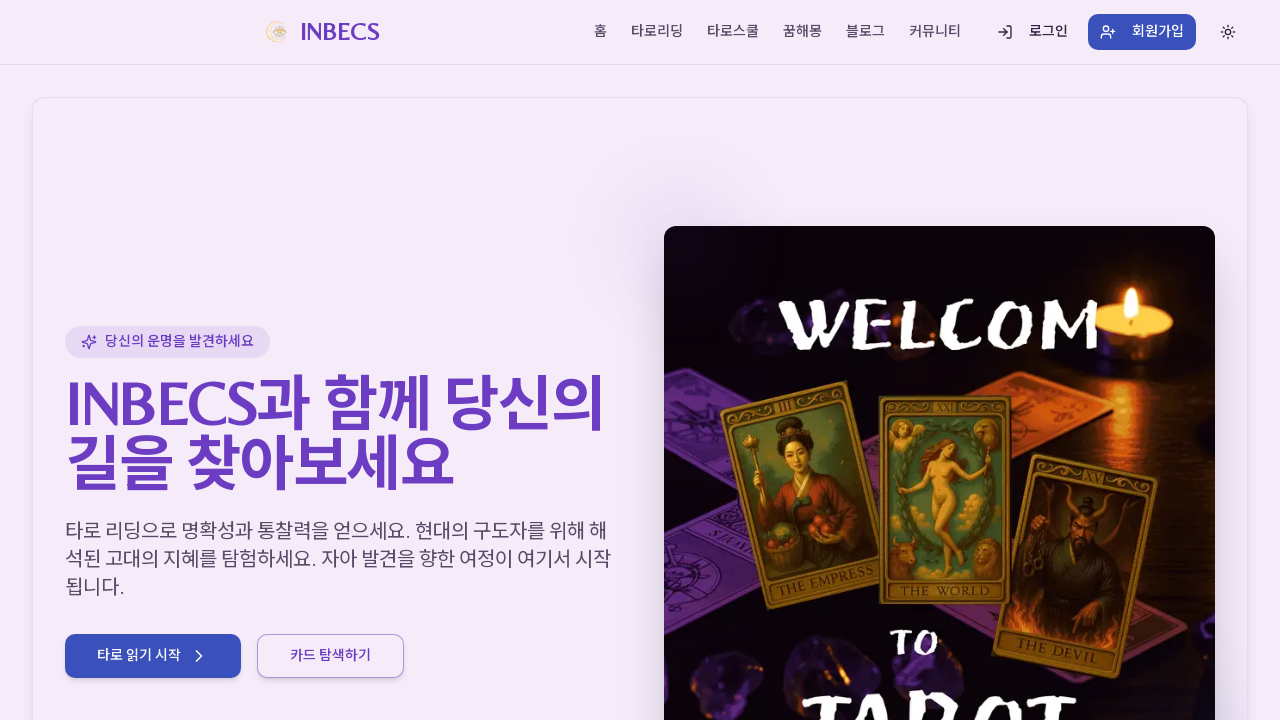

Homepage loaded and body element is visible
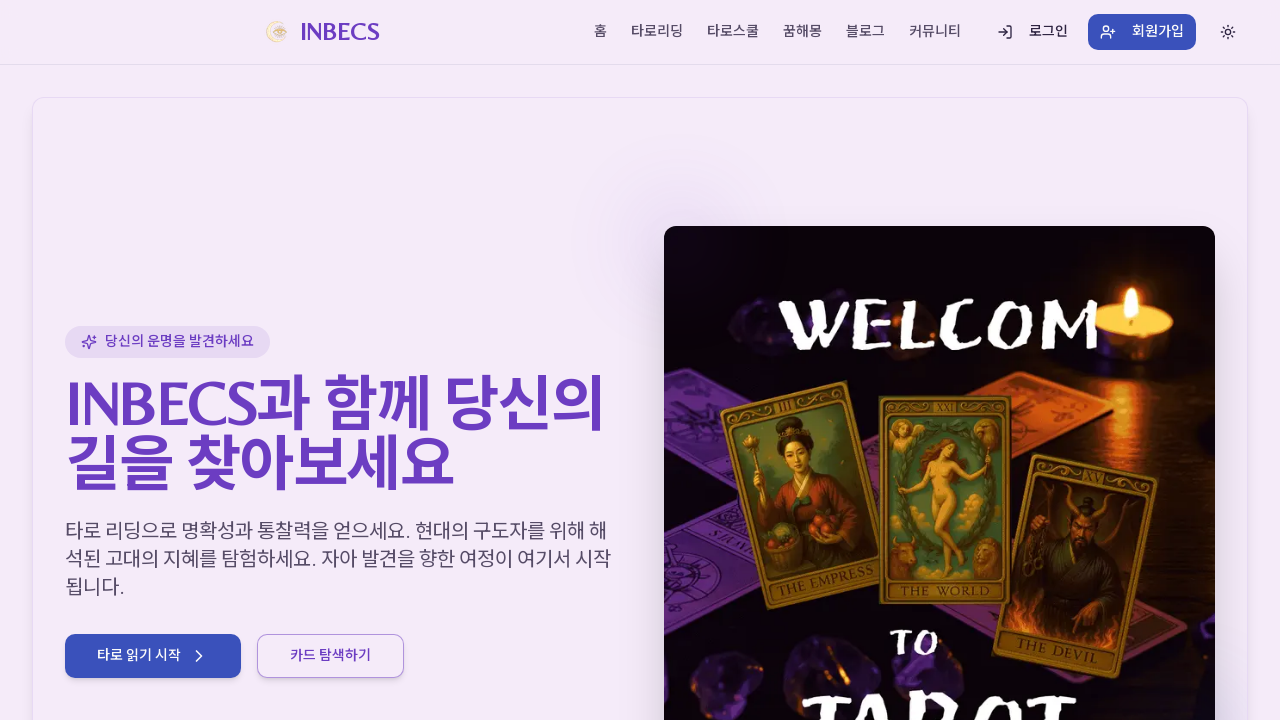

Navigated to blog page at /blog
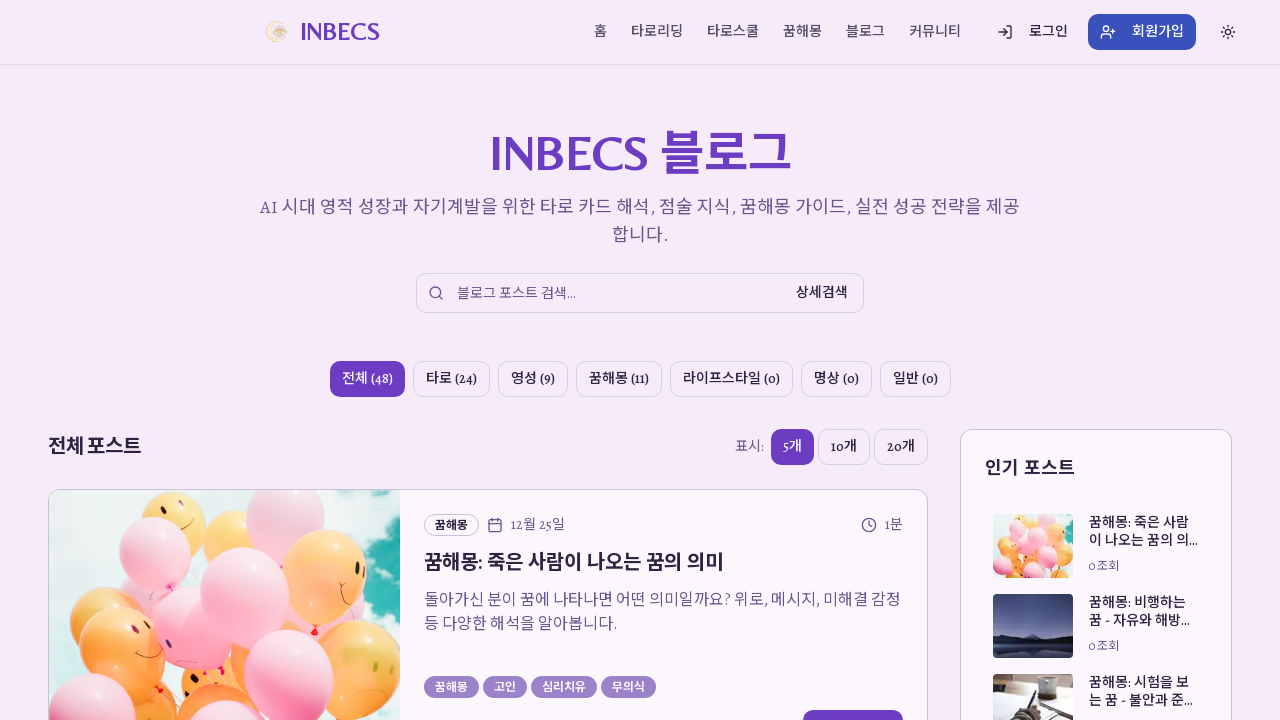

Blog main content area loaded
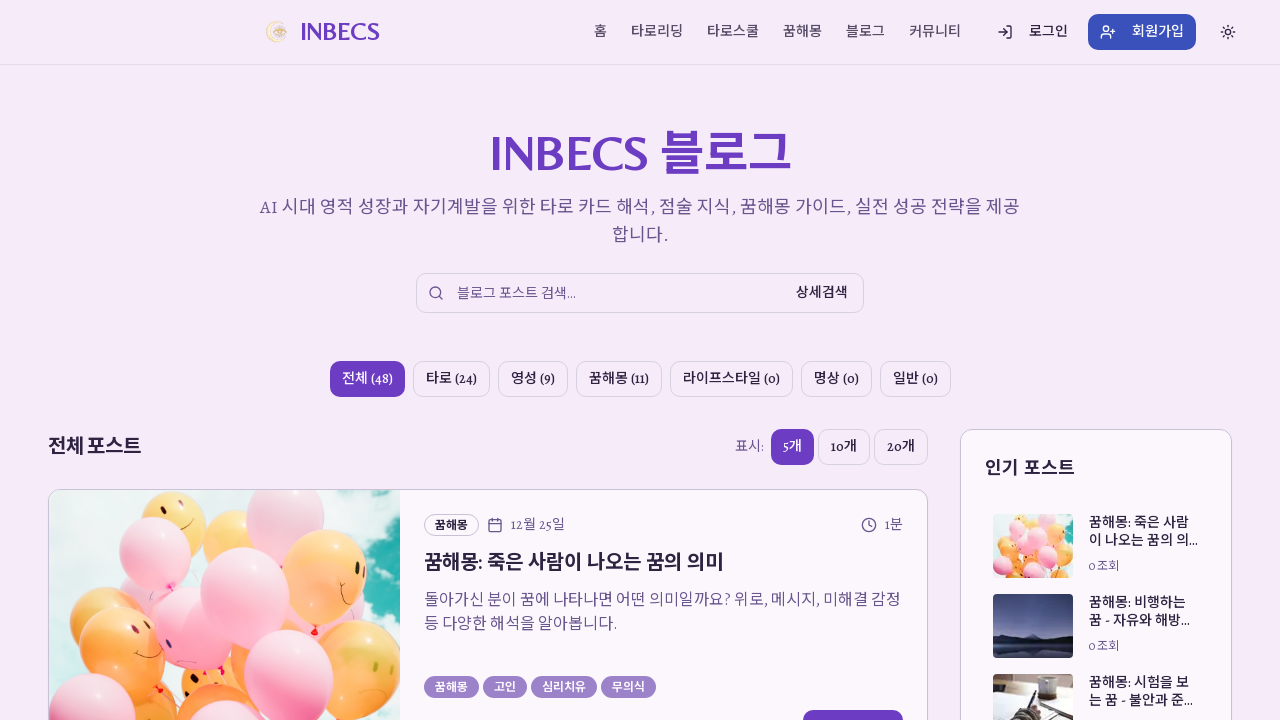

Verified page title contains 'Blog' or '블로그': 블로그 | INBECS - 타로, 점술, 꿈해몽, 자기계발 전문 블로그 - INBECS
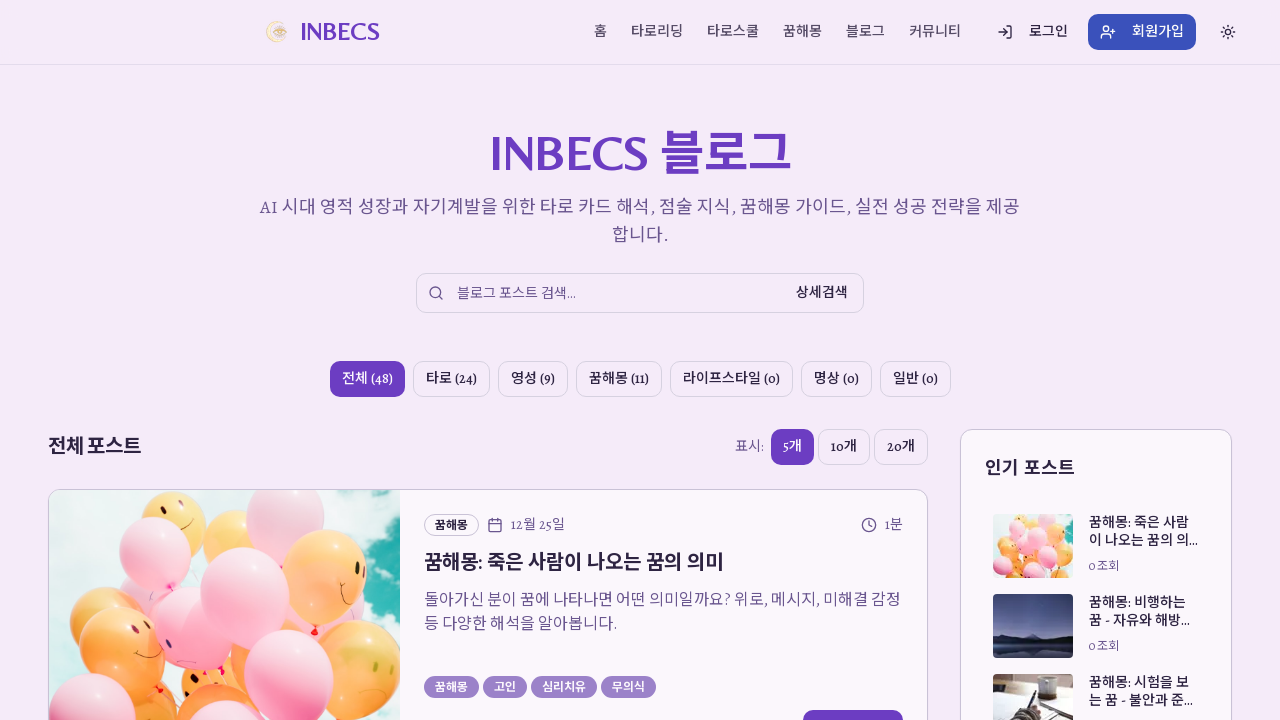

Blog posts container is visible
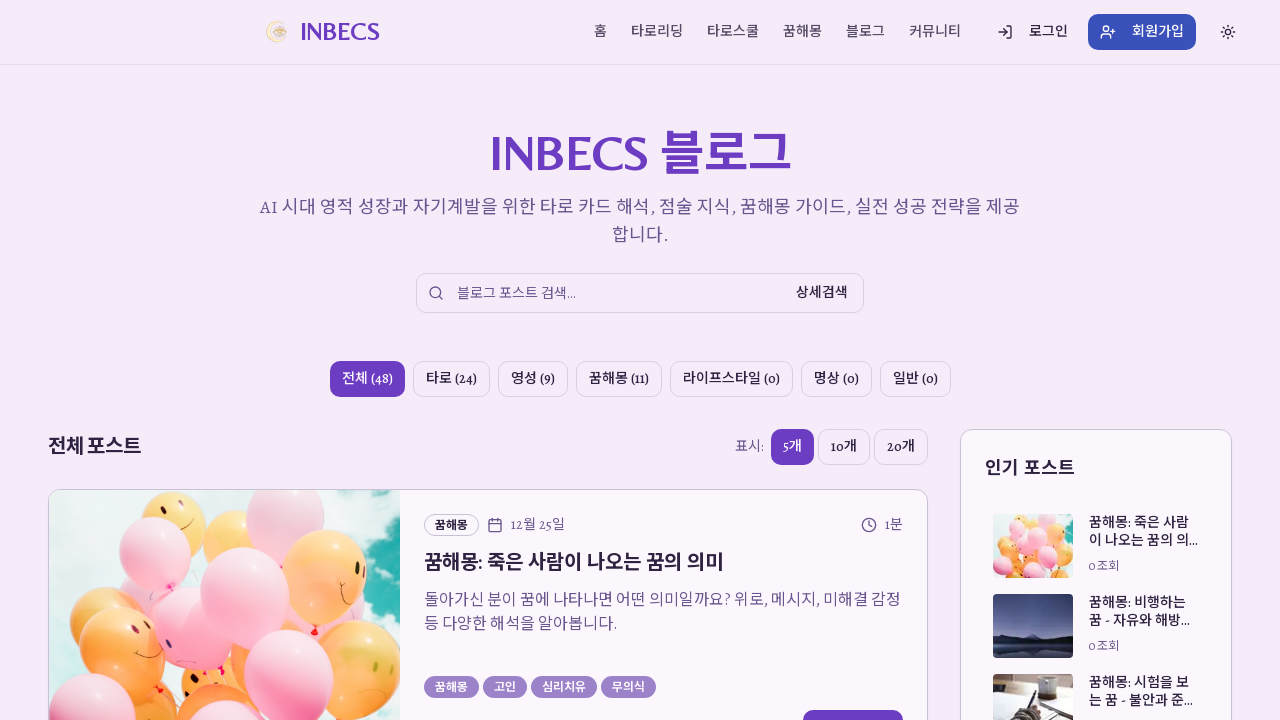

Searched for blog posts using multiple selectors - found 0 posts with selector ''
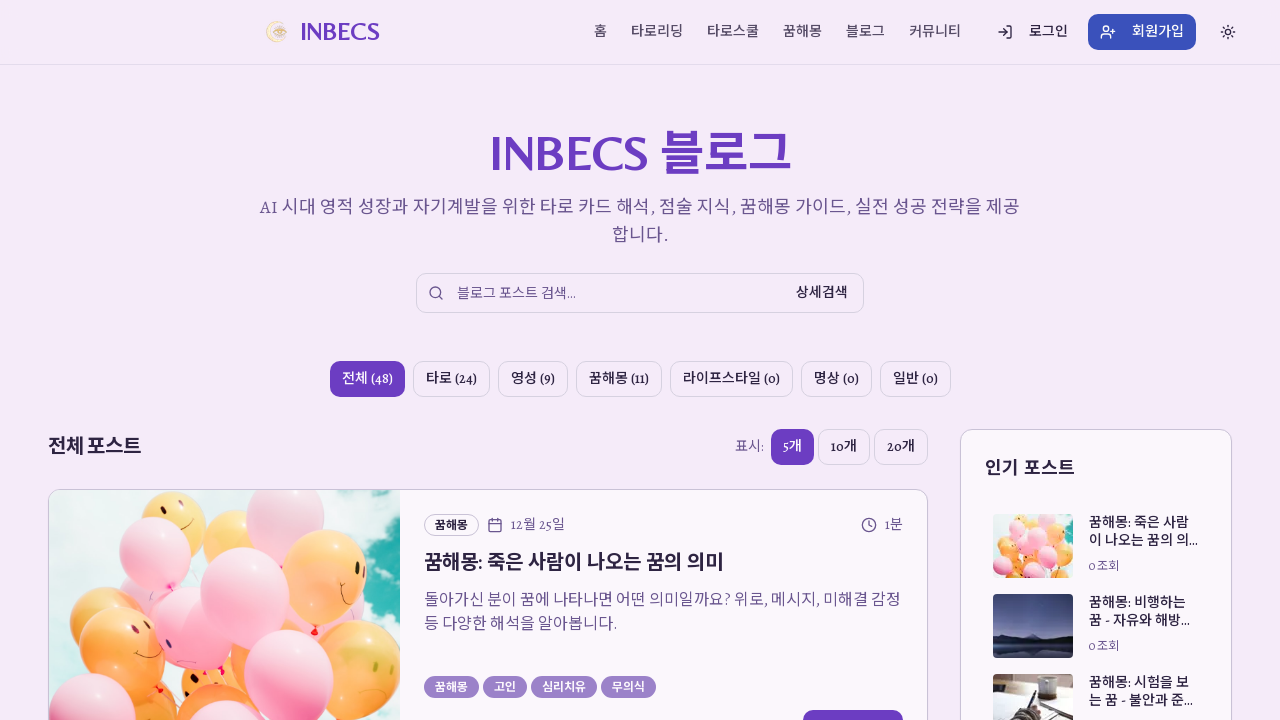

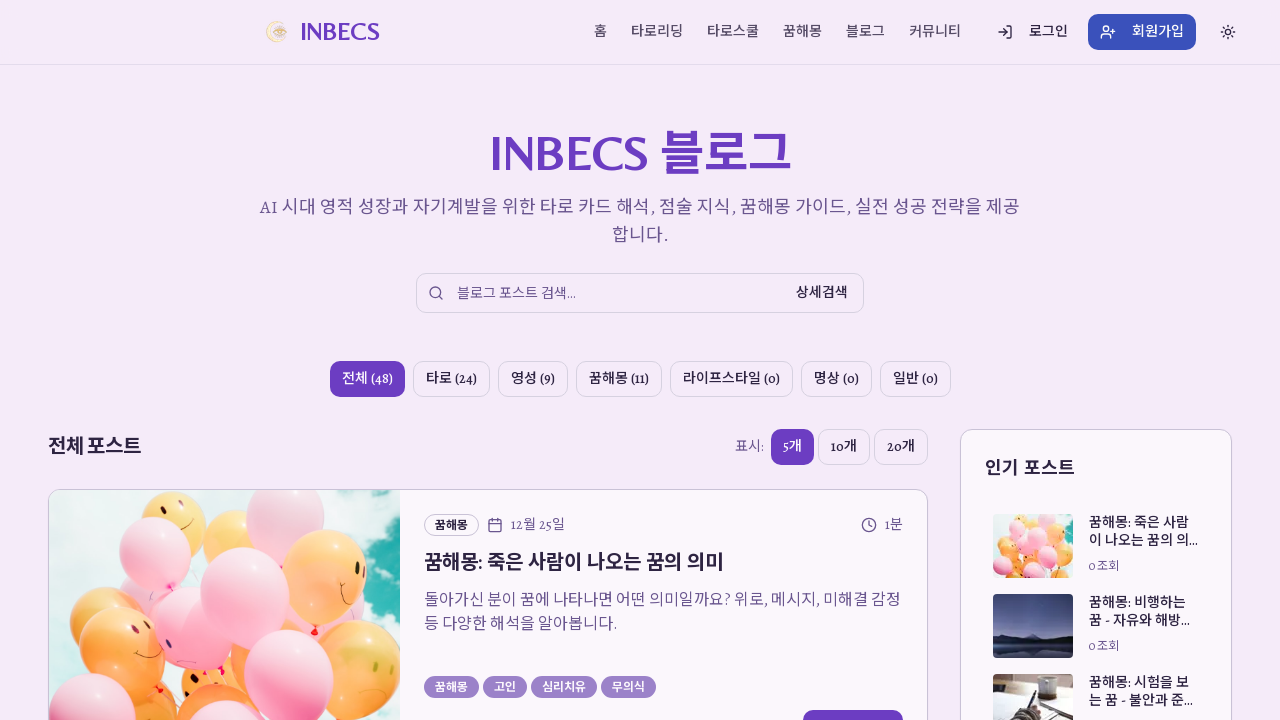